Tests client-side JavaScript delay handling by clicking a button and waiting for a delayed label to appear after JS processing completes.

Starting URL: http://uitestingplayground.com/clientdelay

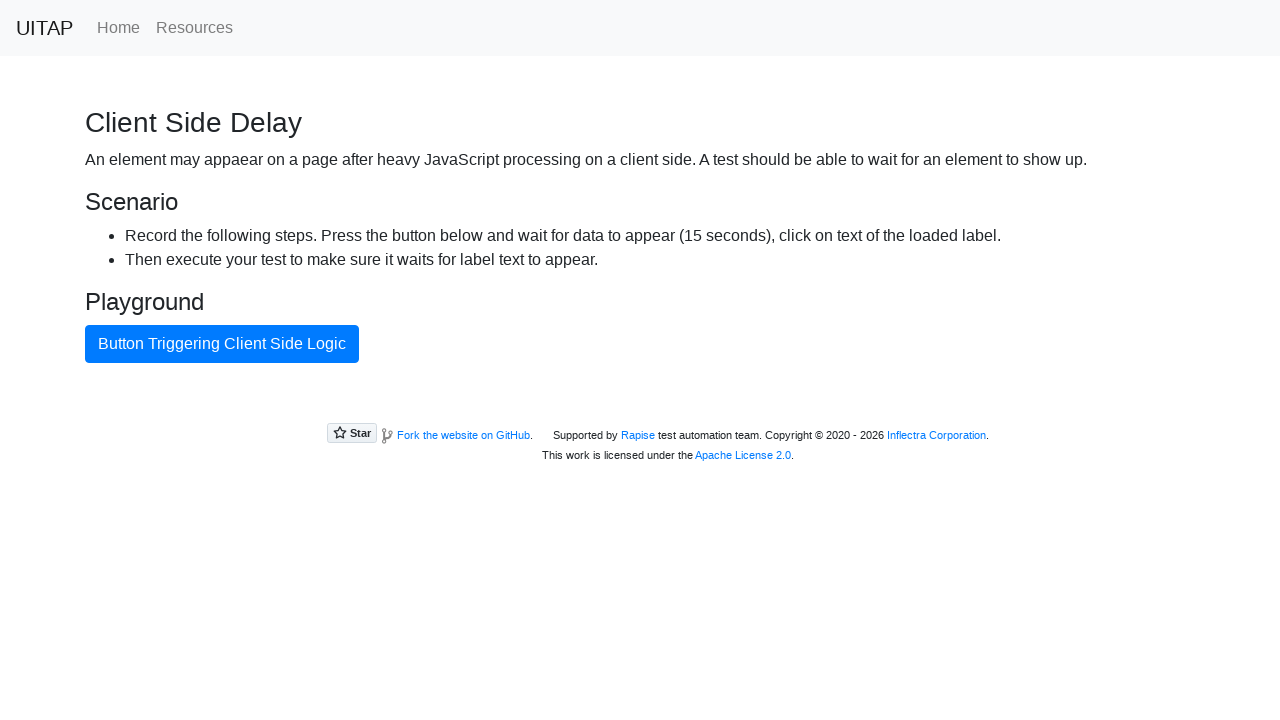

Clicked the AJAX button to trigger client-side processing at (222, 344) on #ajaxButton
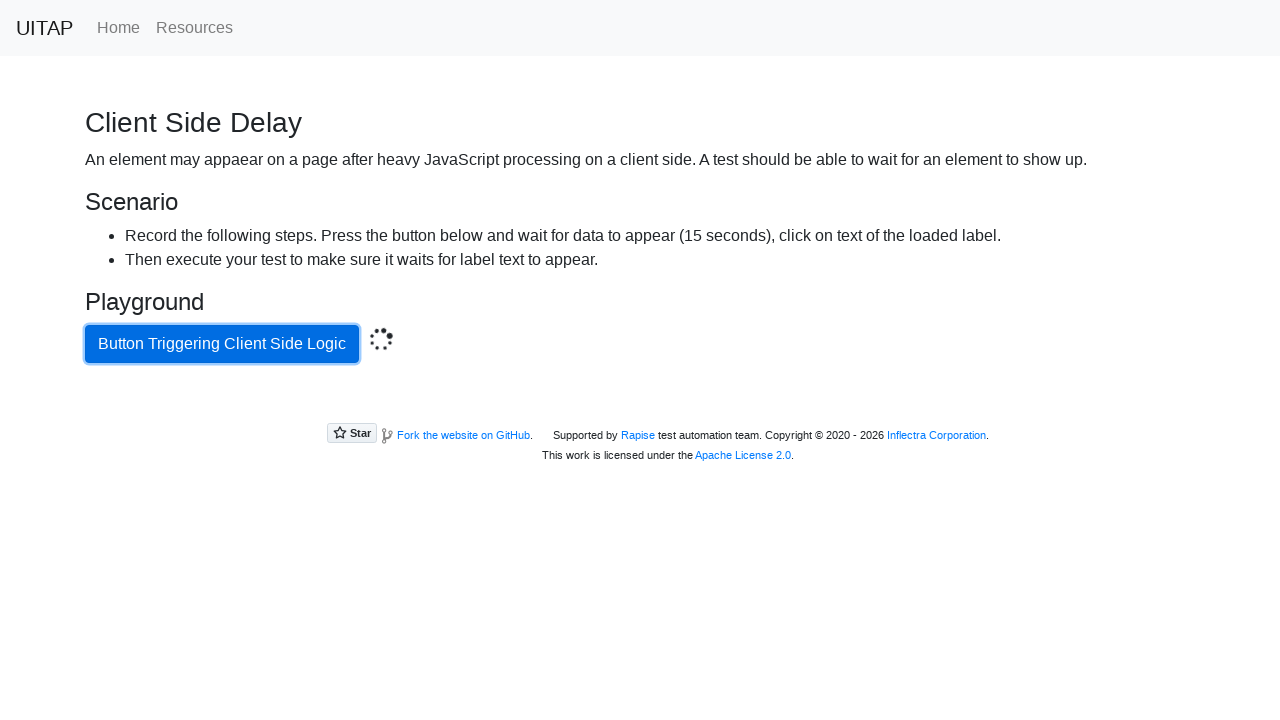

Delayed success label appeared after JS processing completed
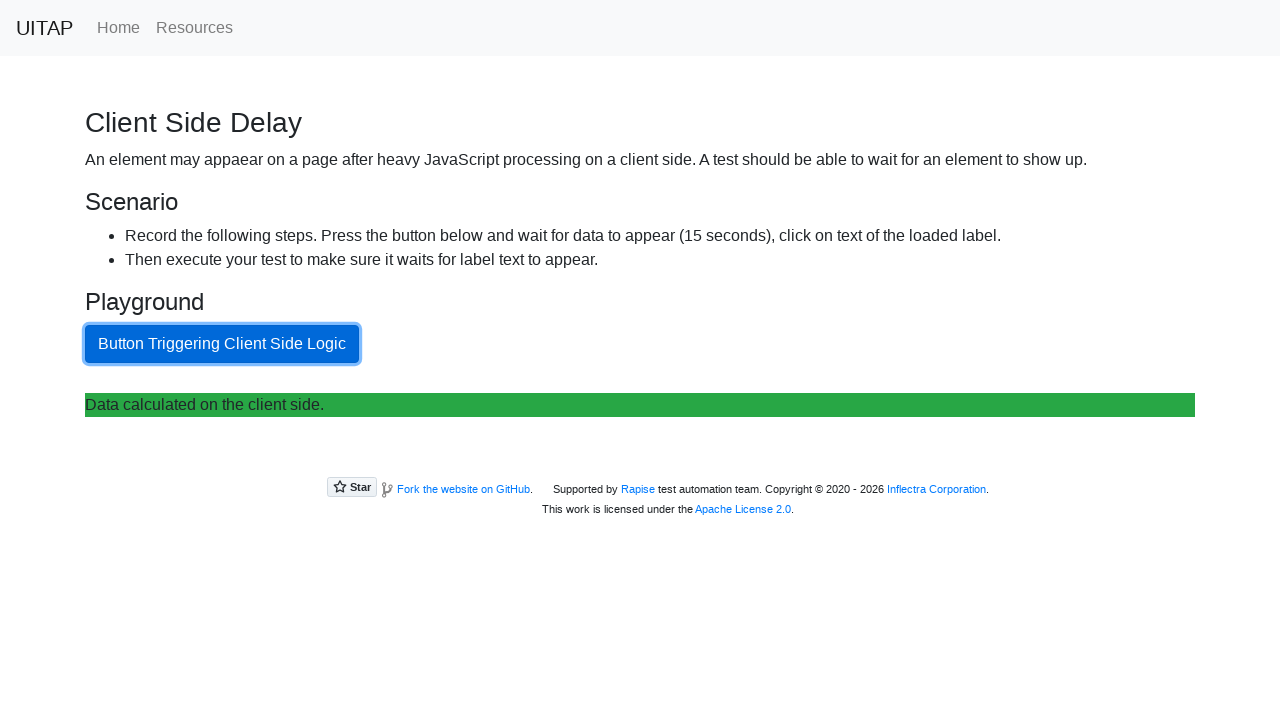

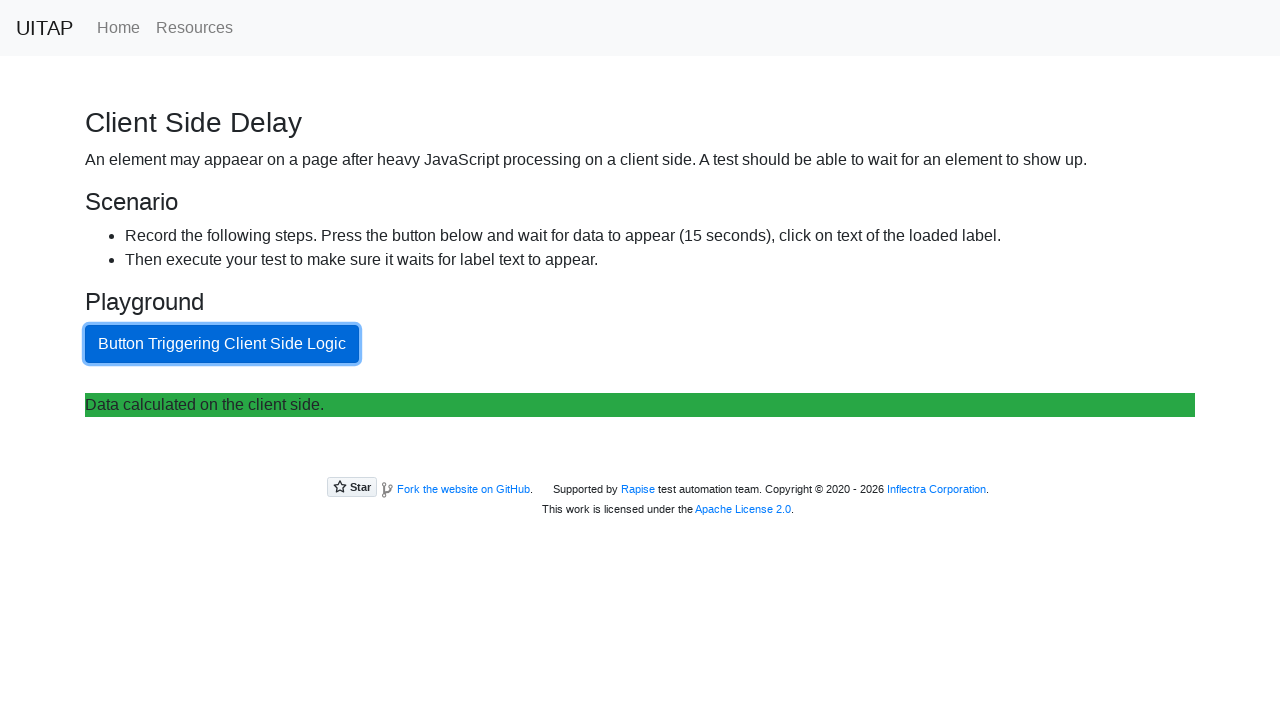